Navigates to Python.org and verifies that event information is displayed in the event widget section

Starting URL: https://www.python.org

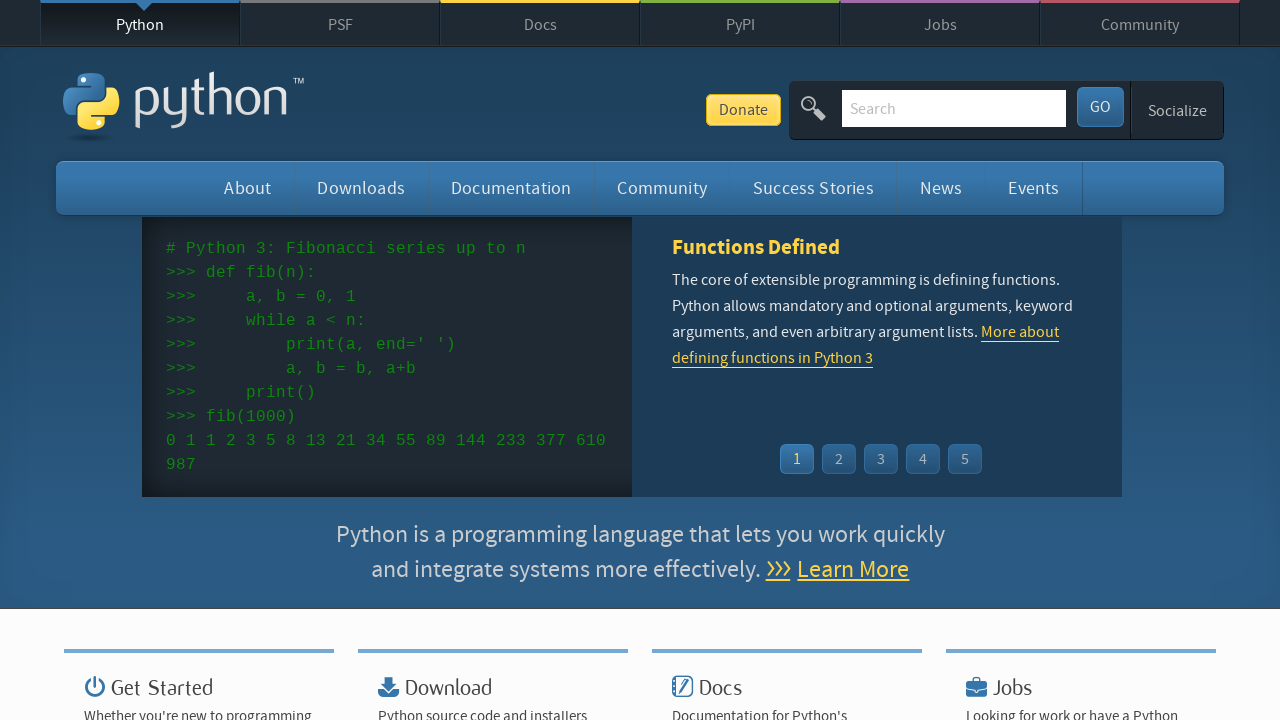

Navigated to https://www.python.org
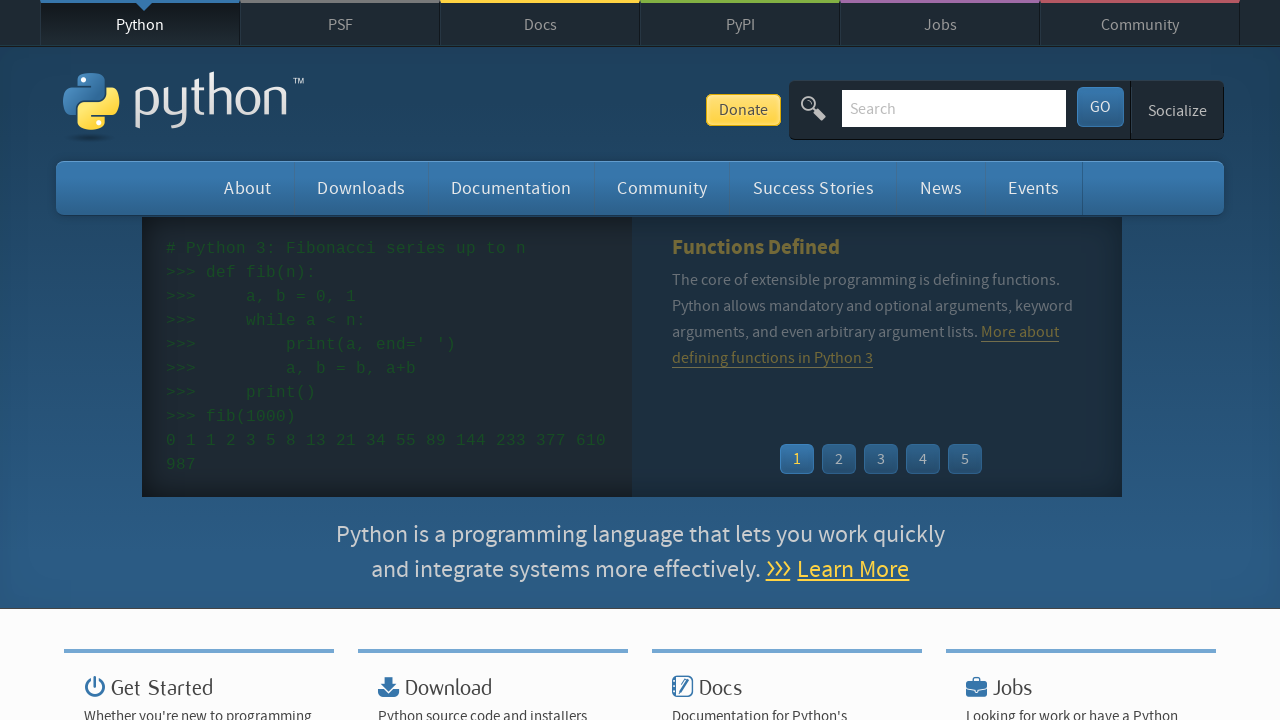

Event widget menu items loaded
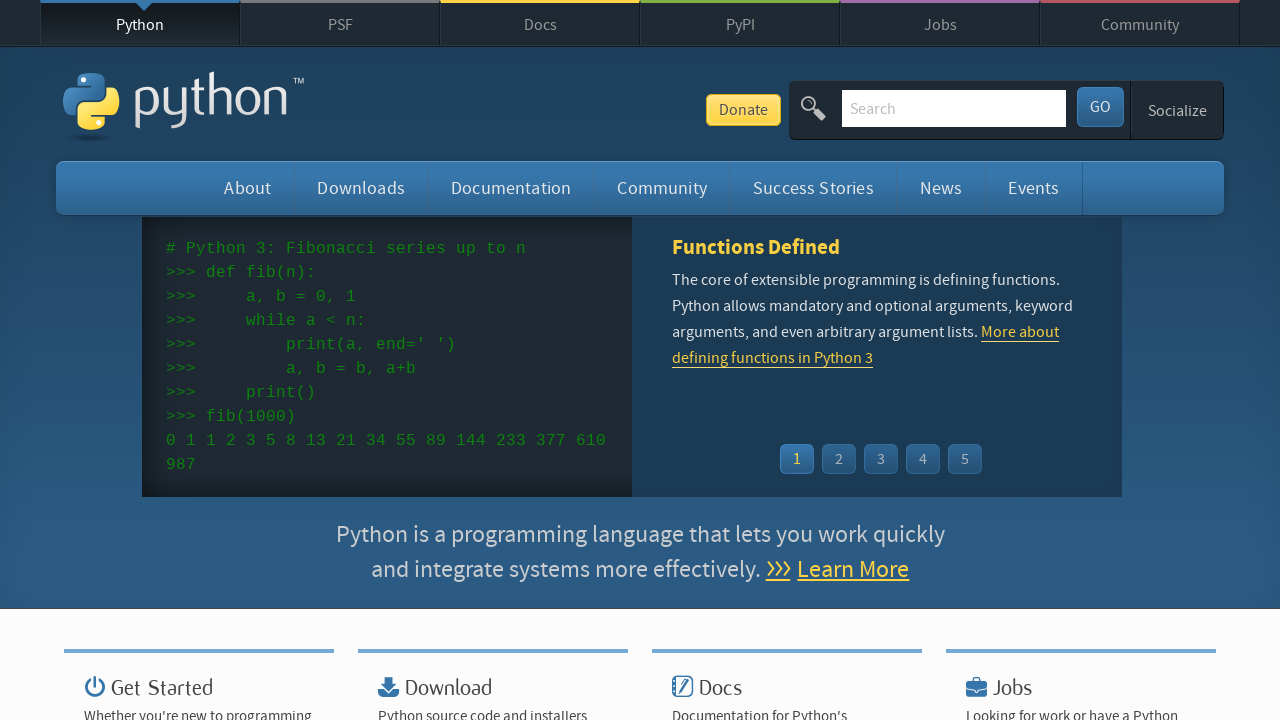

Retrieved 5 event elements from widget
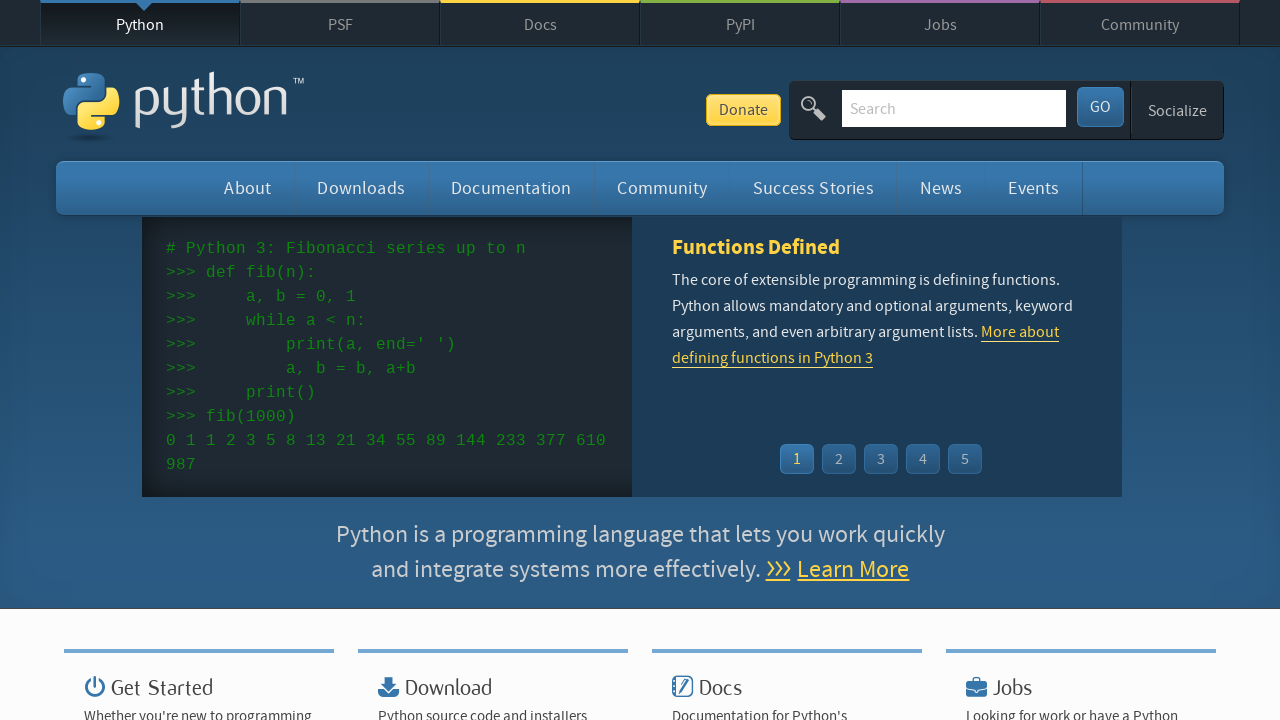

Event time element verified
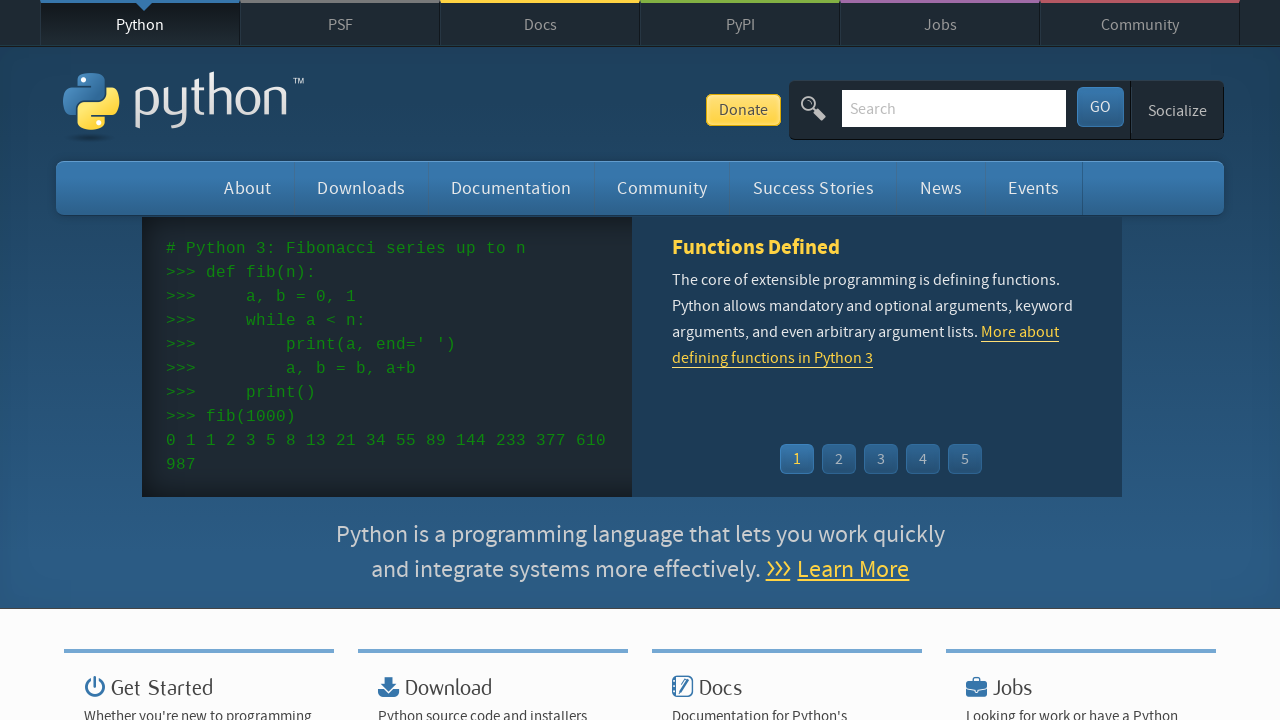

Event link element verified
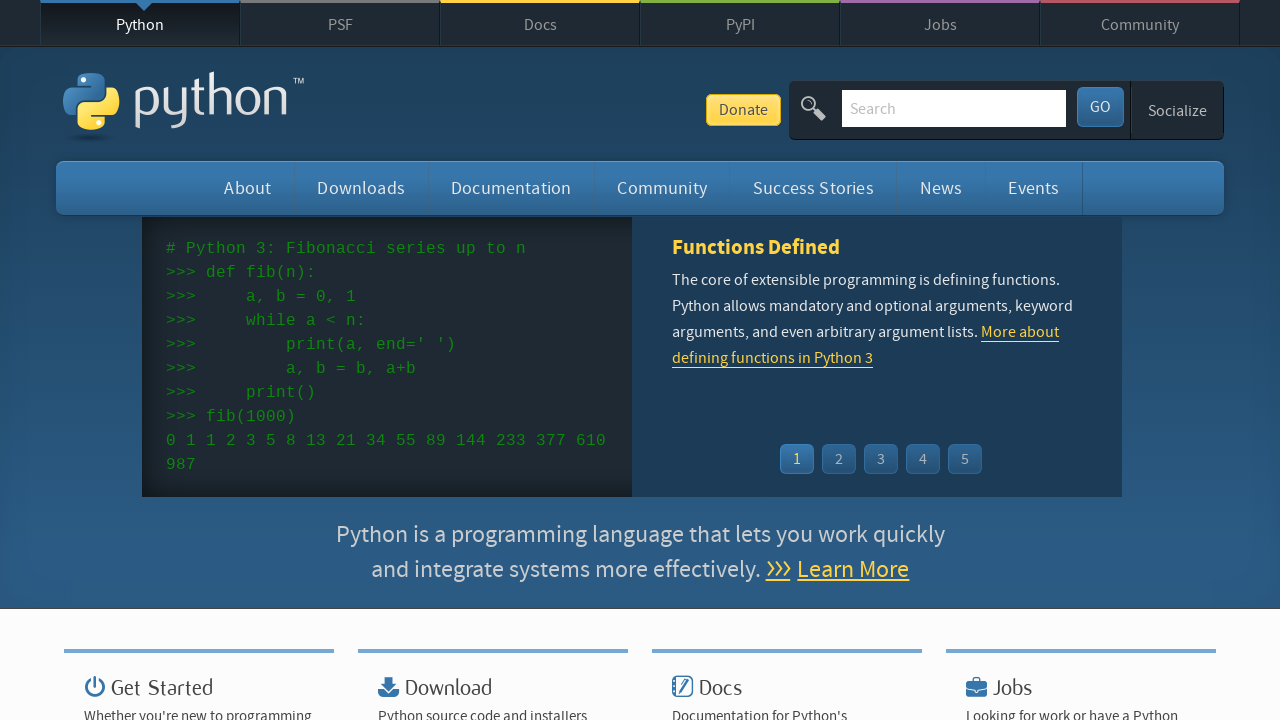

Event time element verified
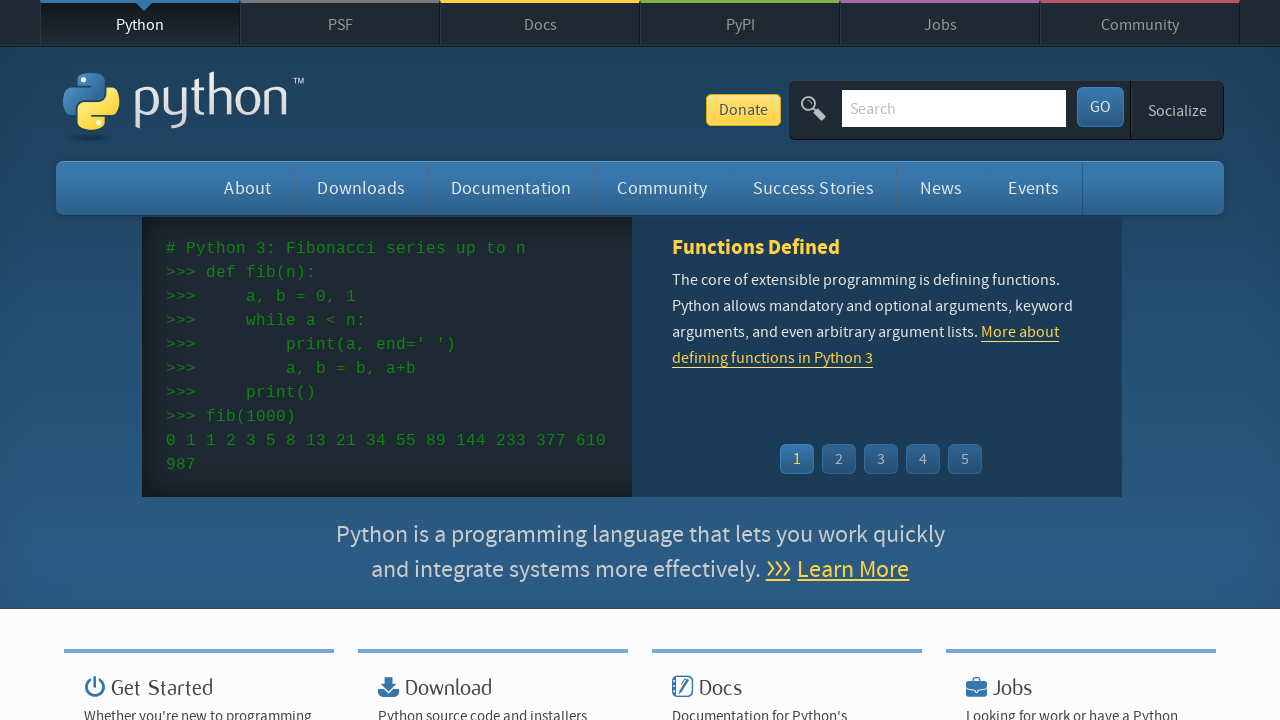

Event link element verified
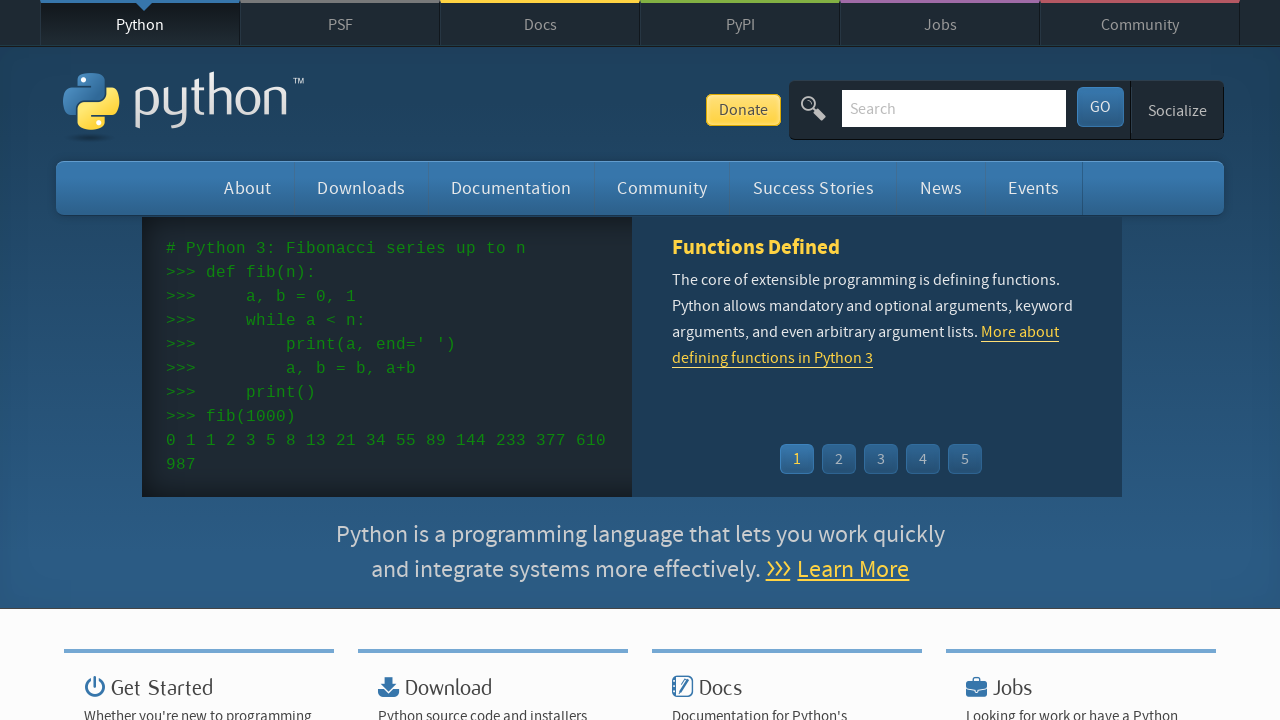

Event time element verified
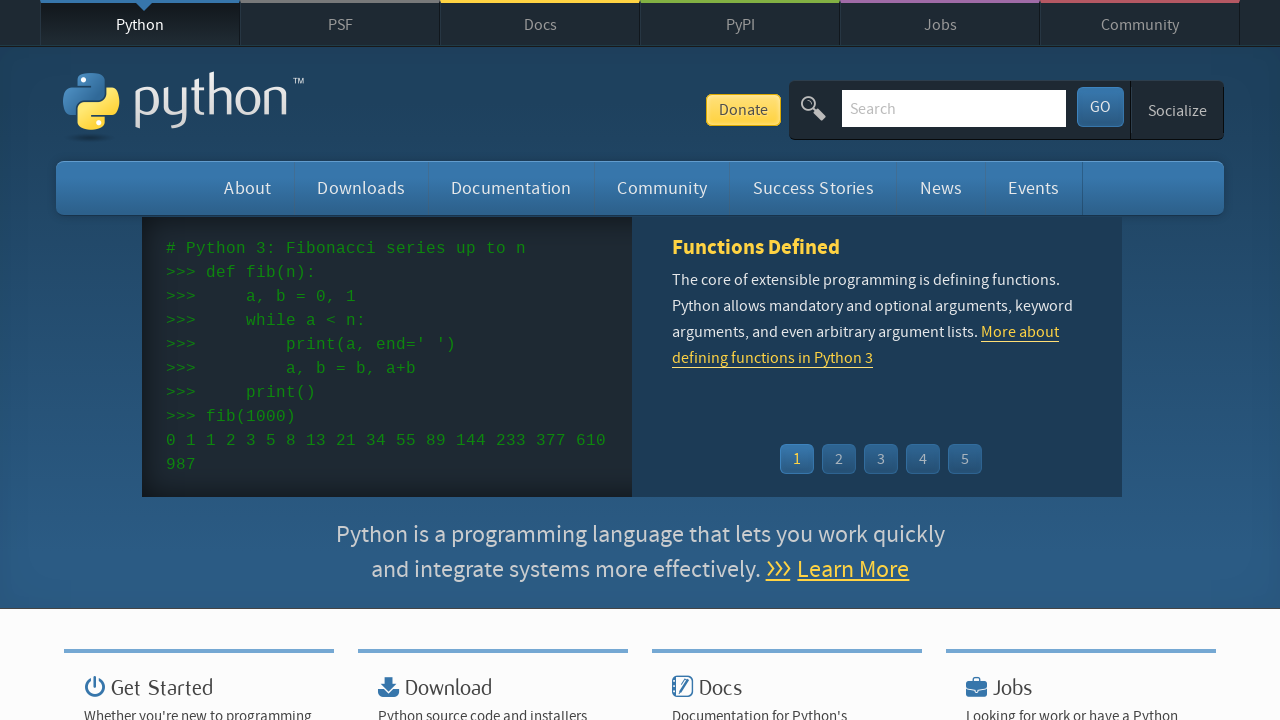

Event link element verified
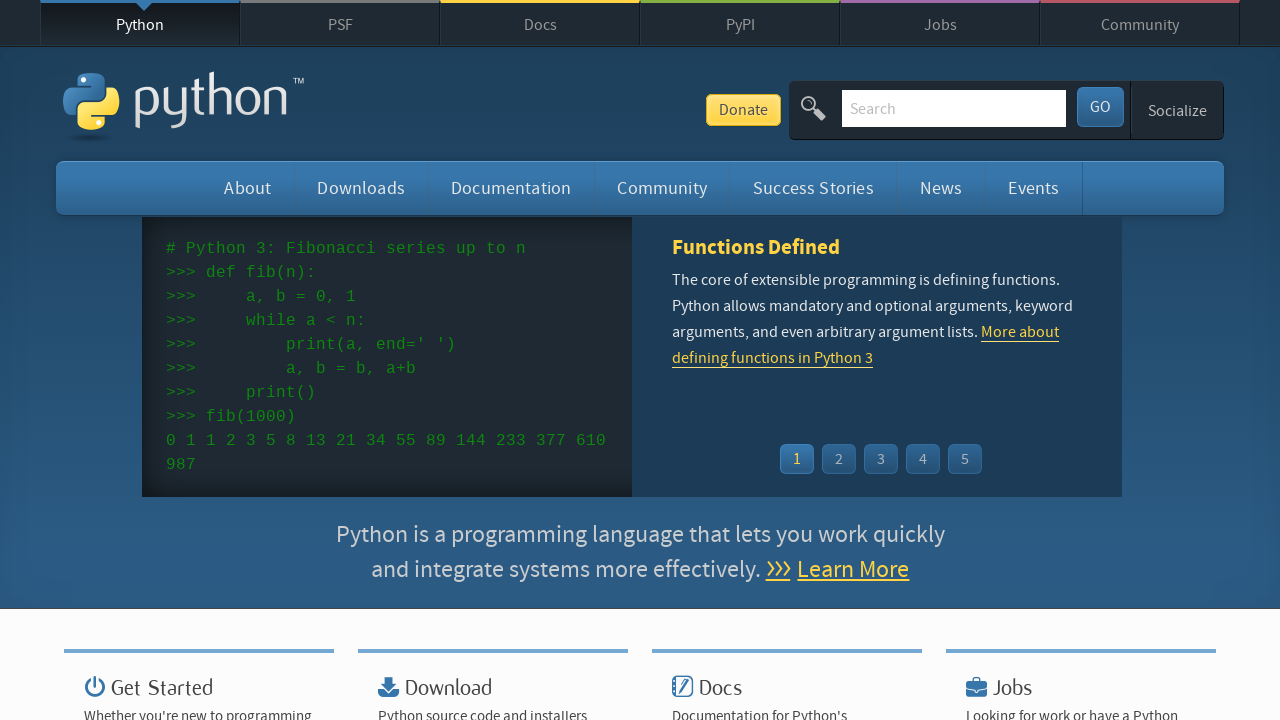

Event time element verified
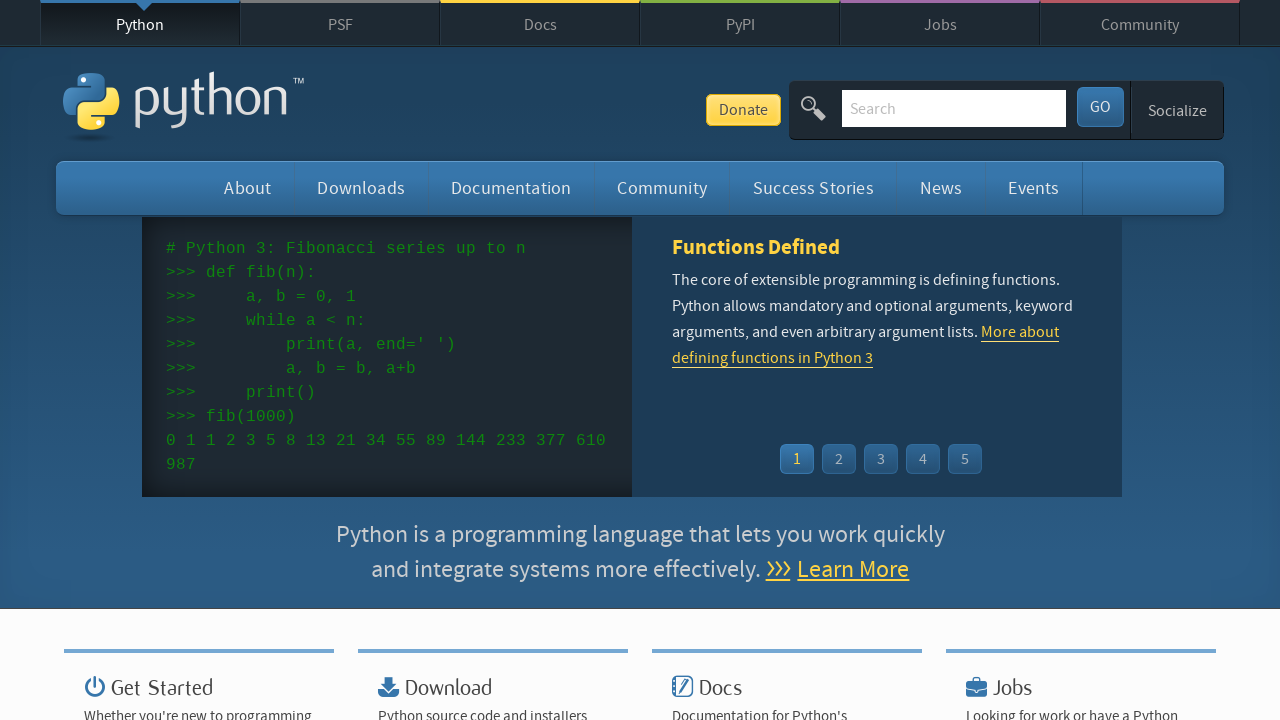

Event link element verified
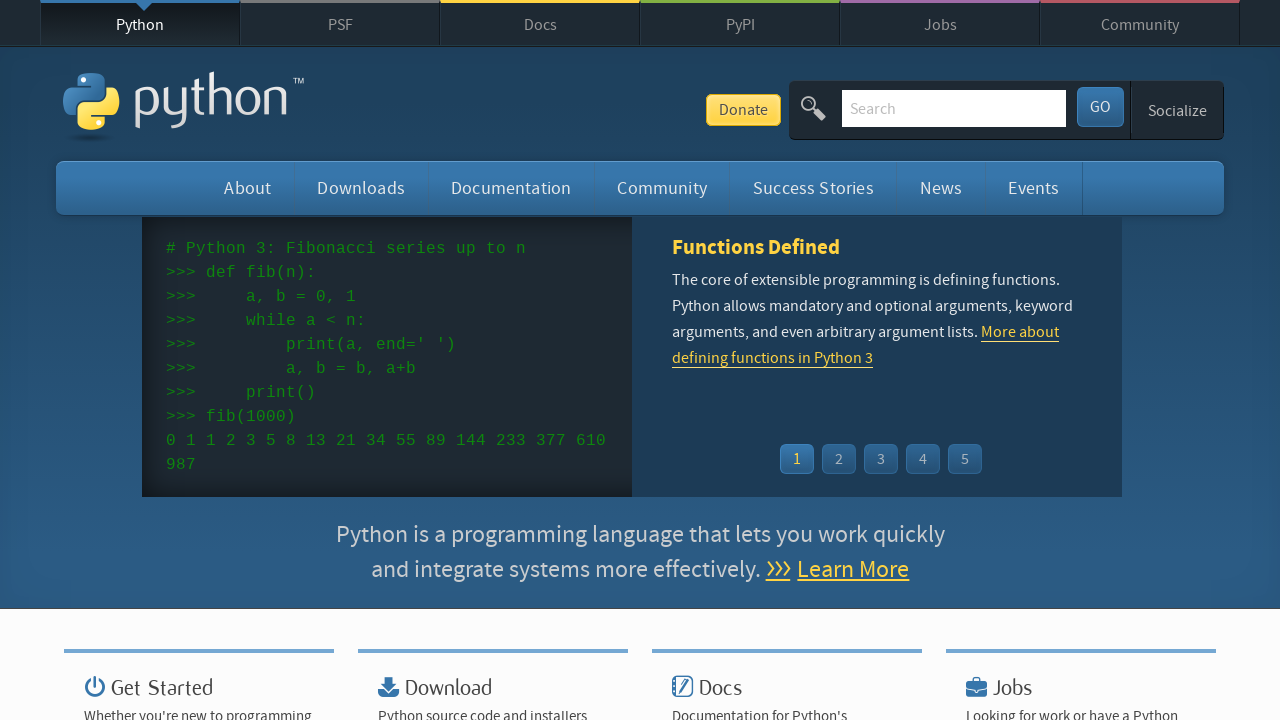

Event time element verified
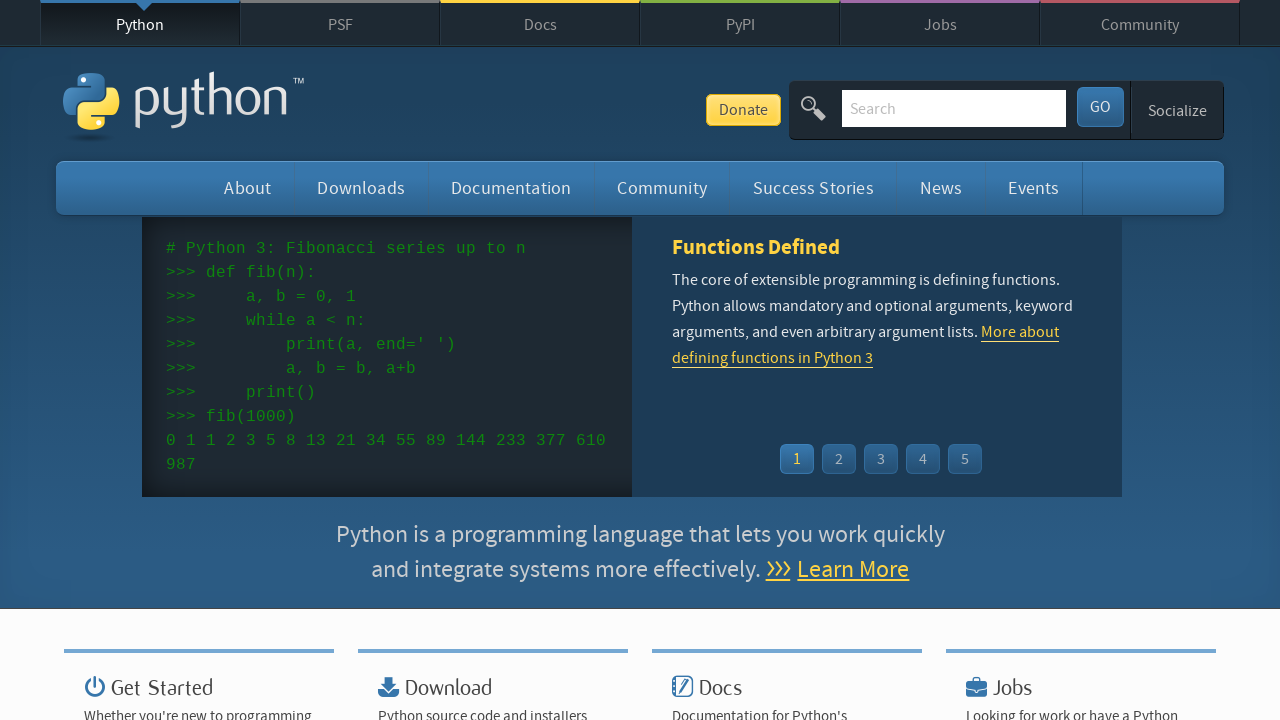

Event link element verified
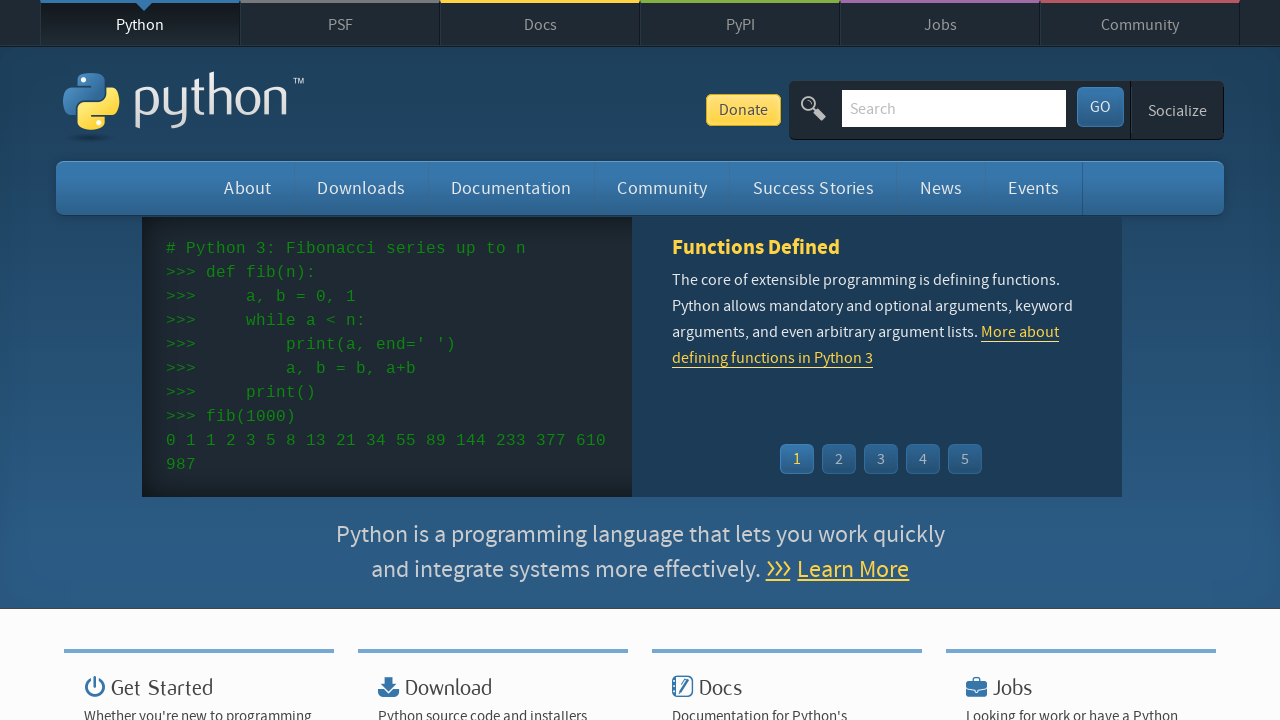

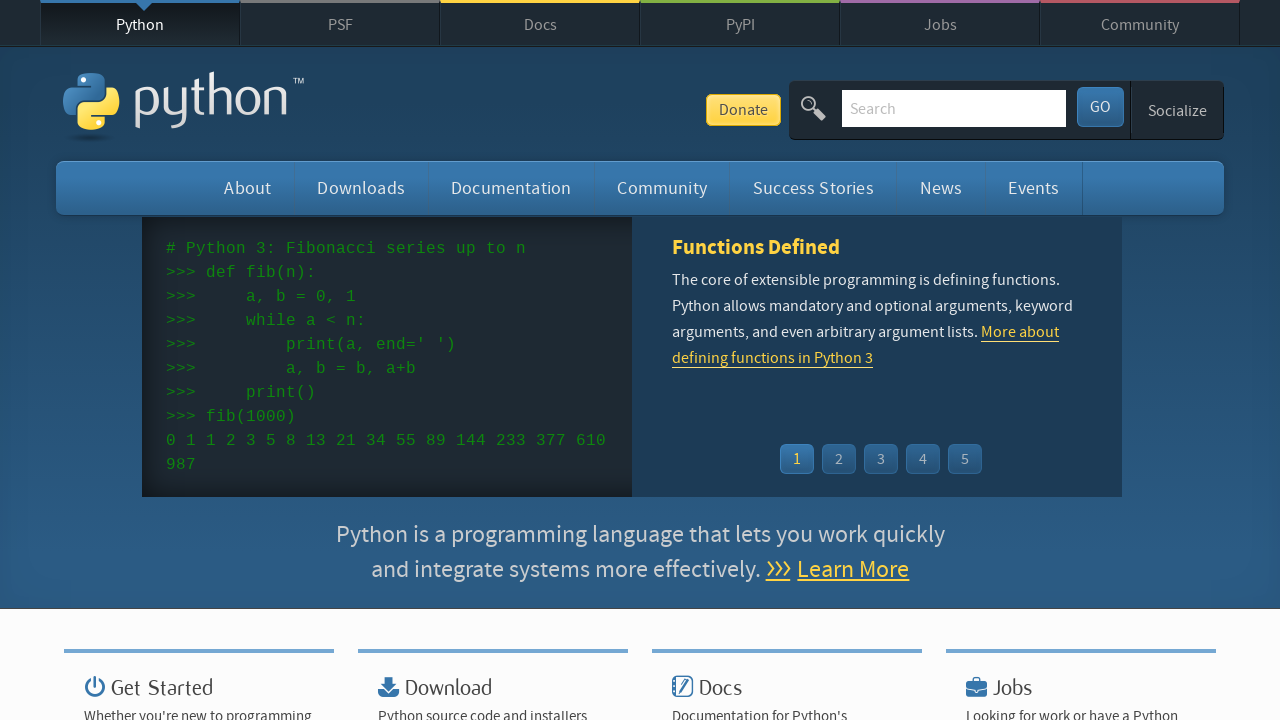